Tests right-click context menu functionality by performing a context click on a specific element

Starting URL: https://swisnl.github.io/jQuery-contextMenu/demo.html

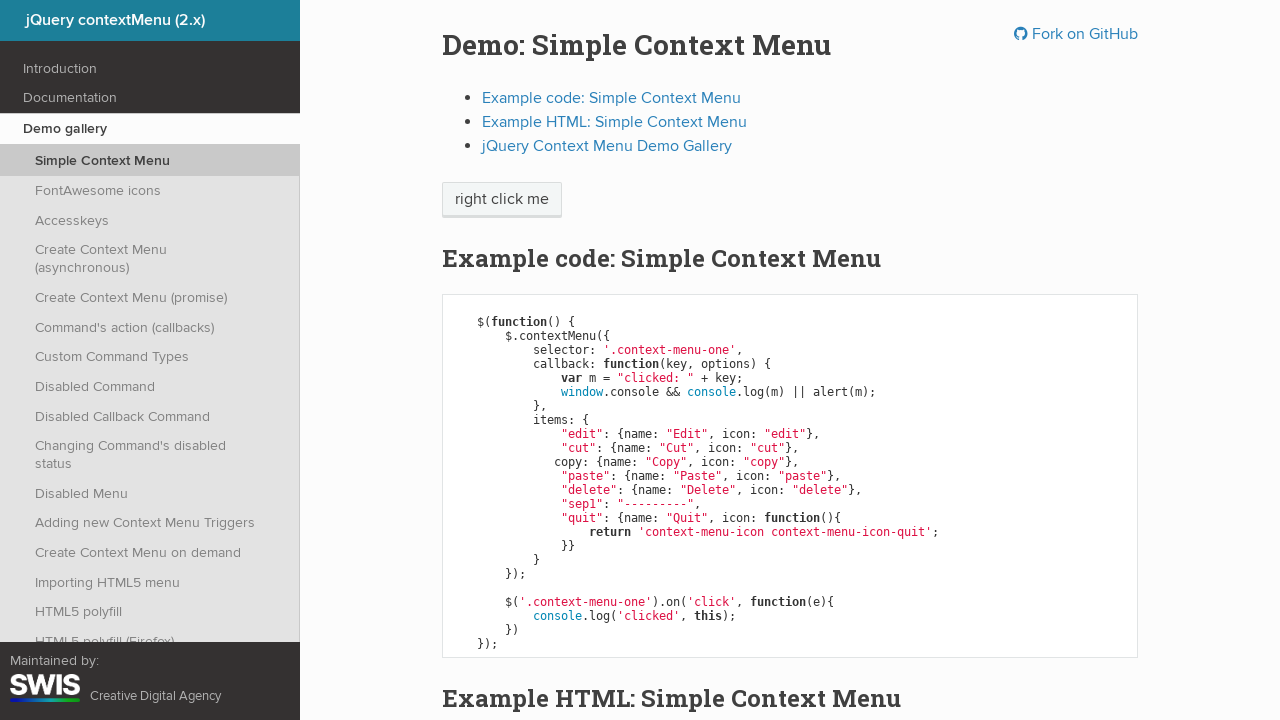

Located element with text 'right click me'
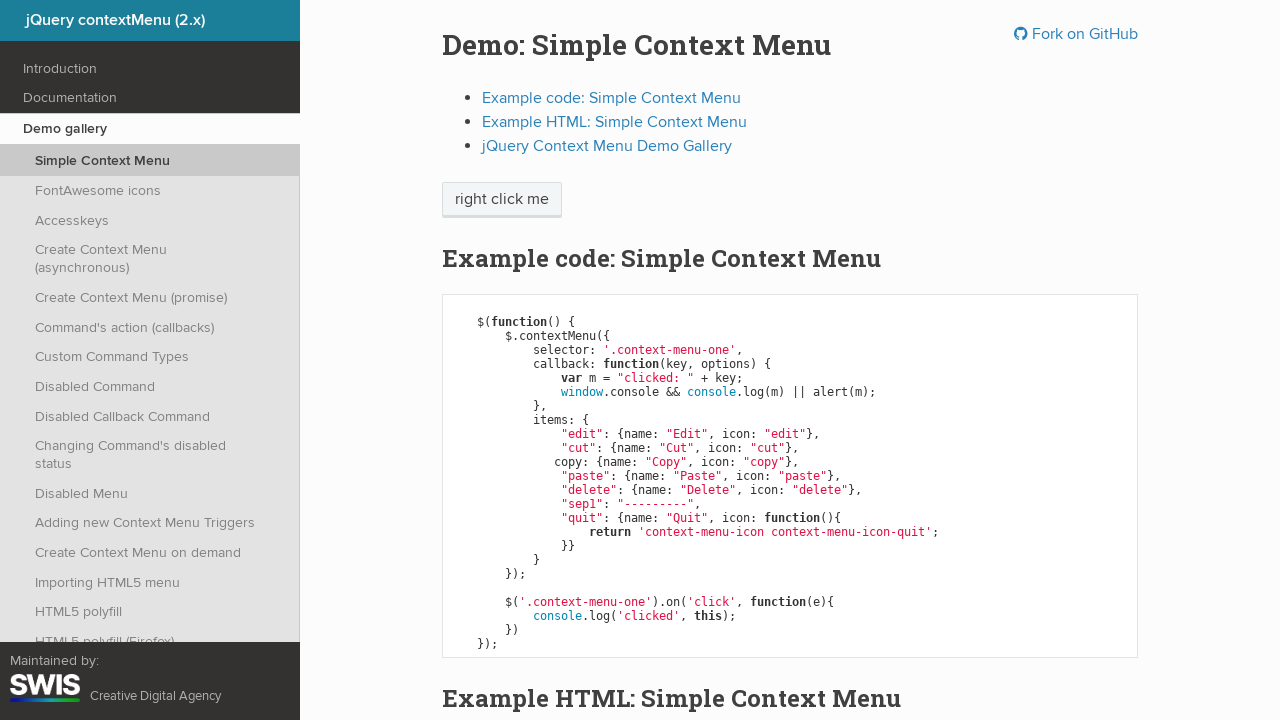

Performed right-click context menu on 'right click me' element at (502, 200) on xpath=//span[text()='right click me']
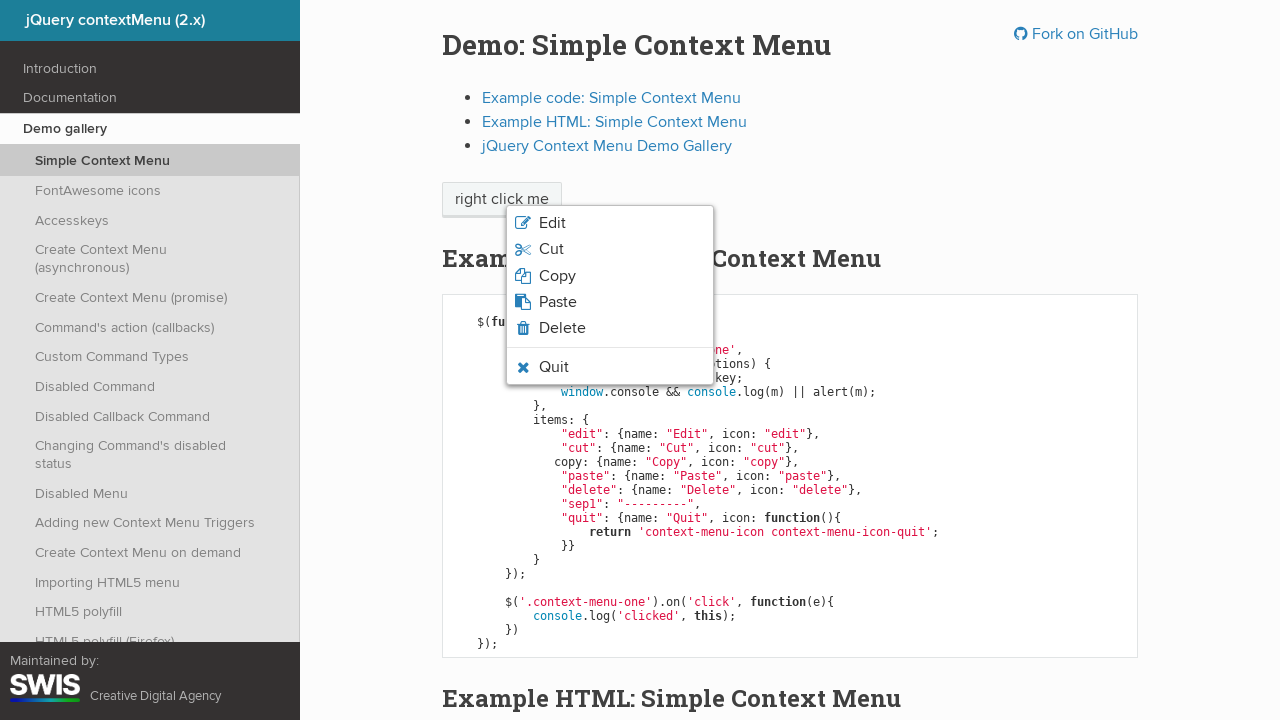

Waited for context menu to appear
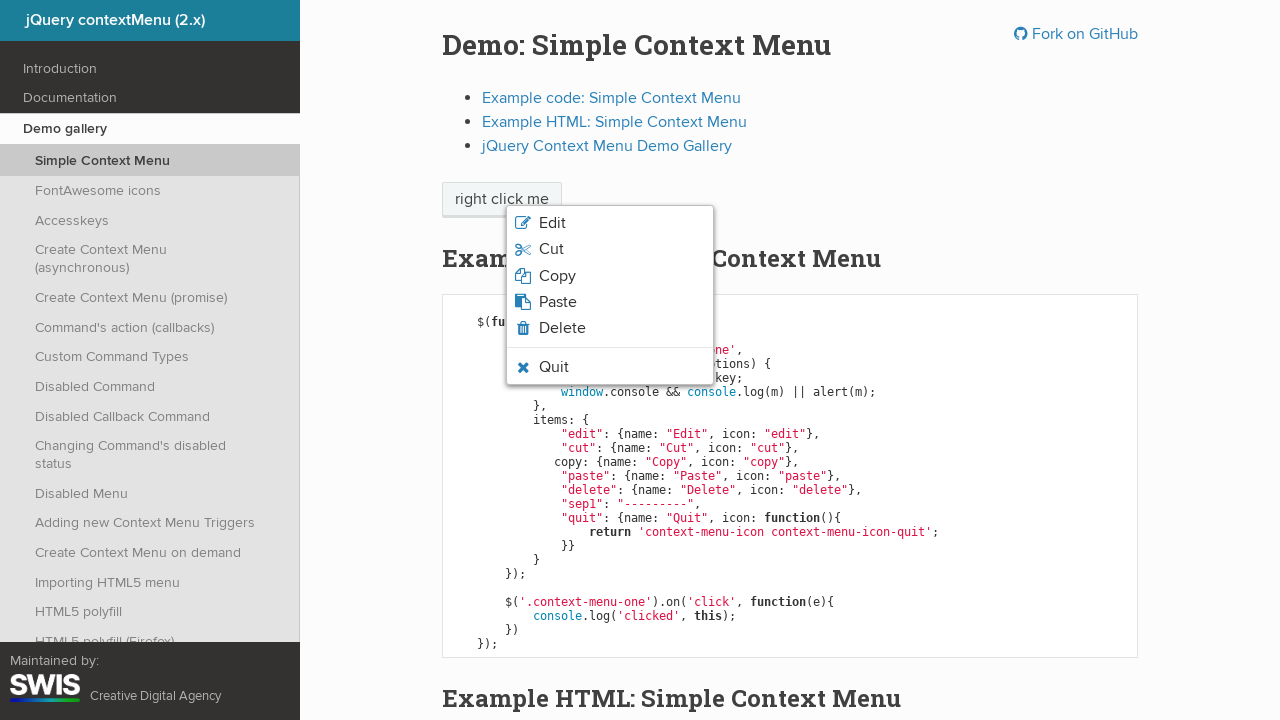

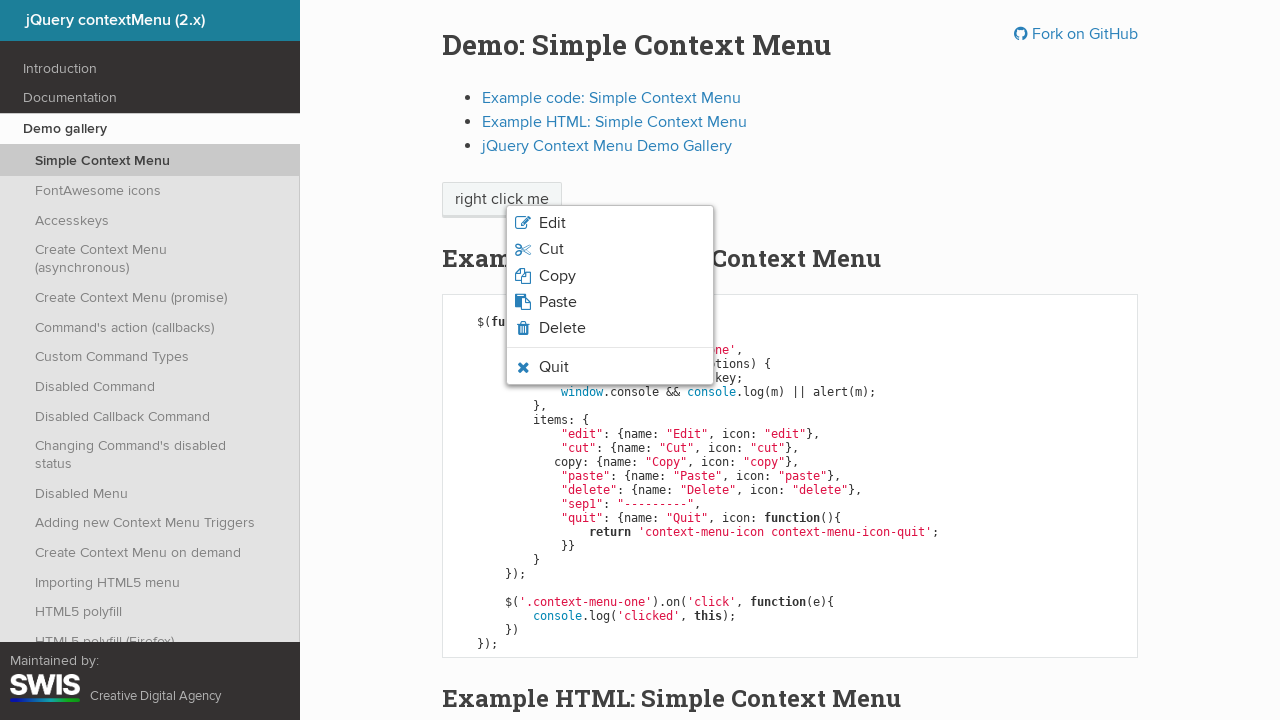